Opens the Paytm homepage and waits for the page to load. This is a basic smoke test to verify the site is accessible.

Starting URL: https://paytm.com/

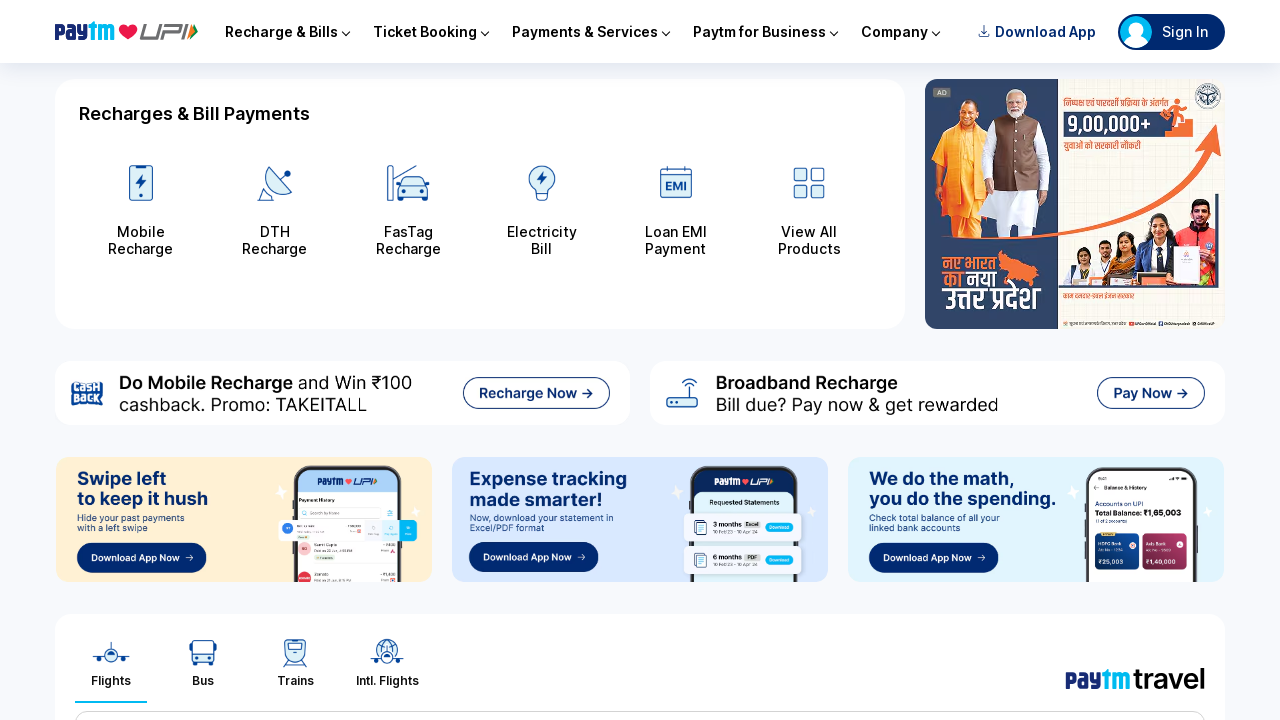

Navigated to Paytm homepage at https://paytm.com/
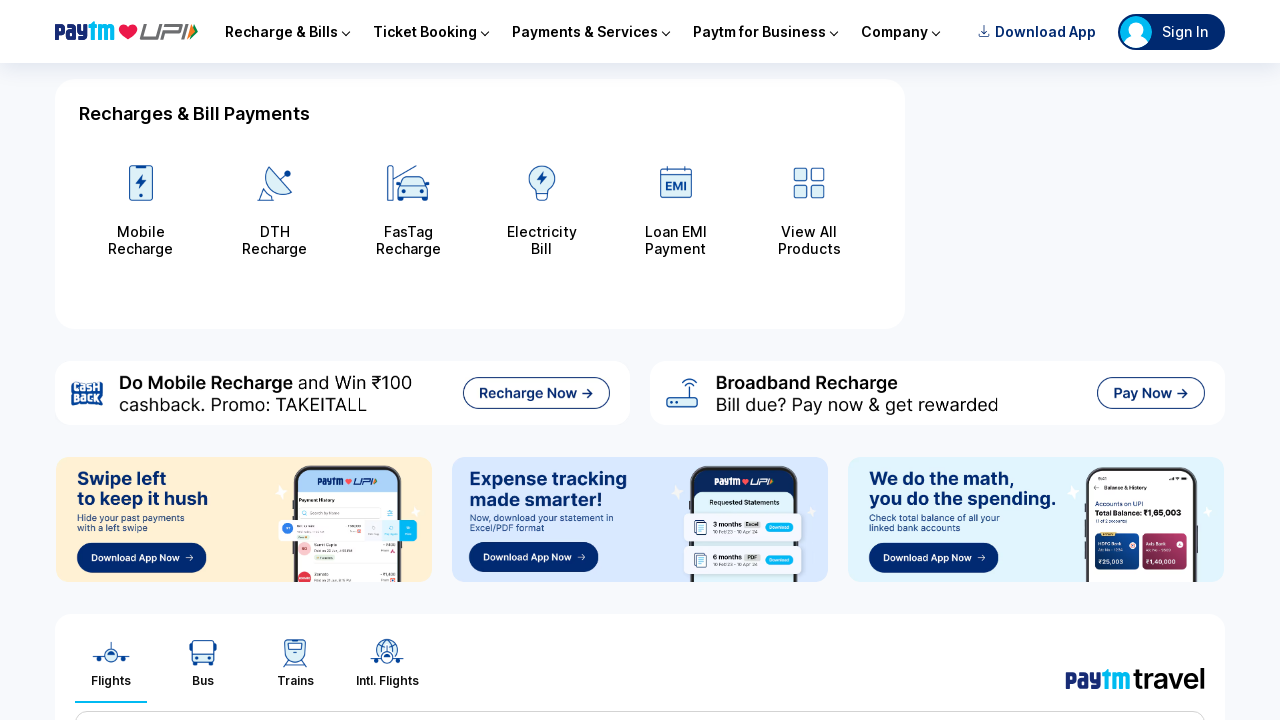

Page DOM content has fully loaded
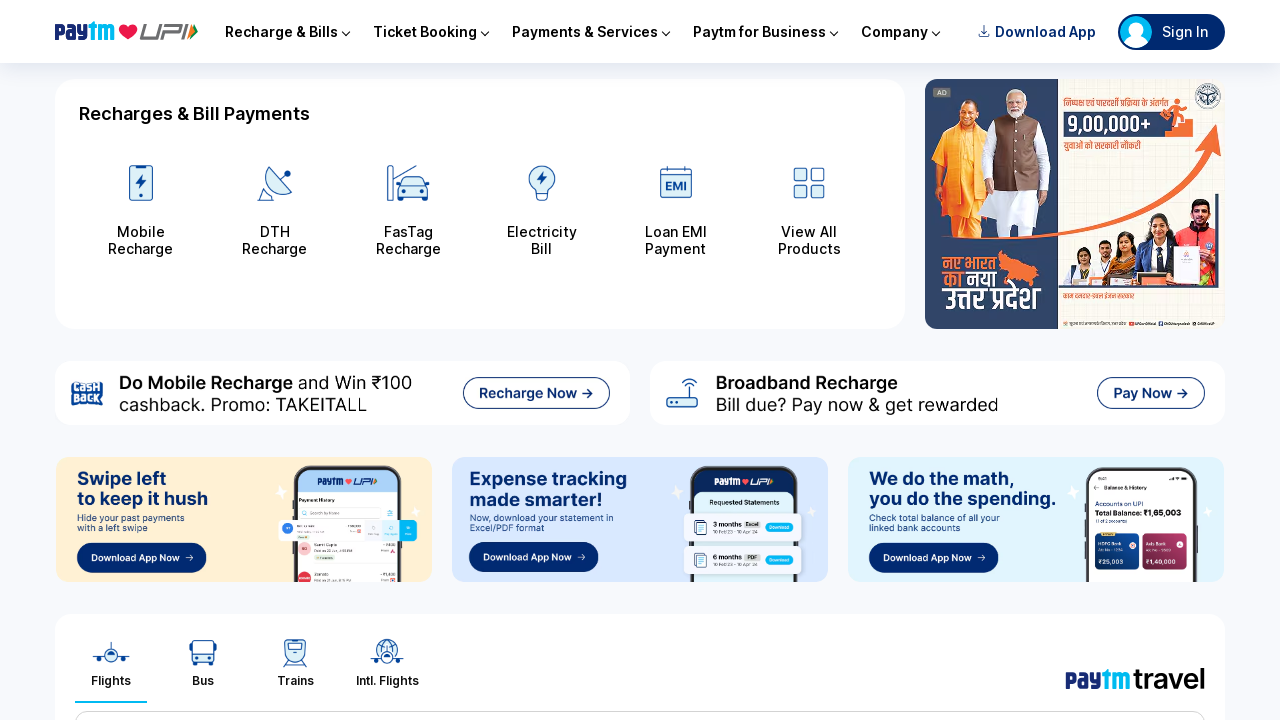

Body element is visible, Paytm homepage is accessible
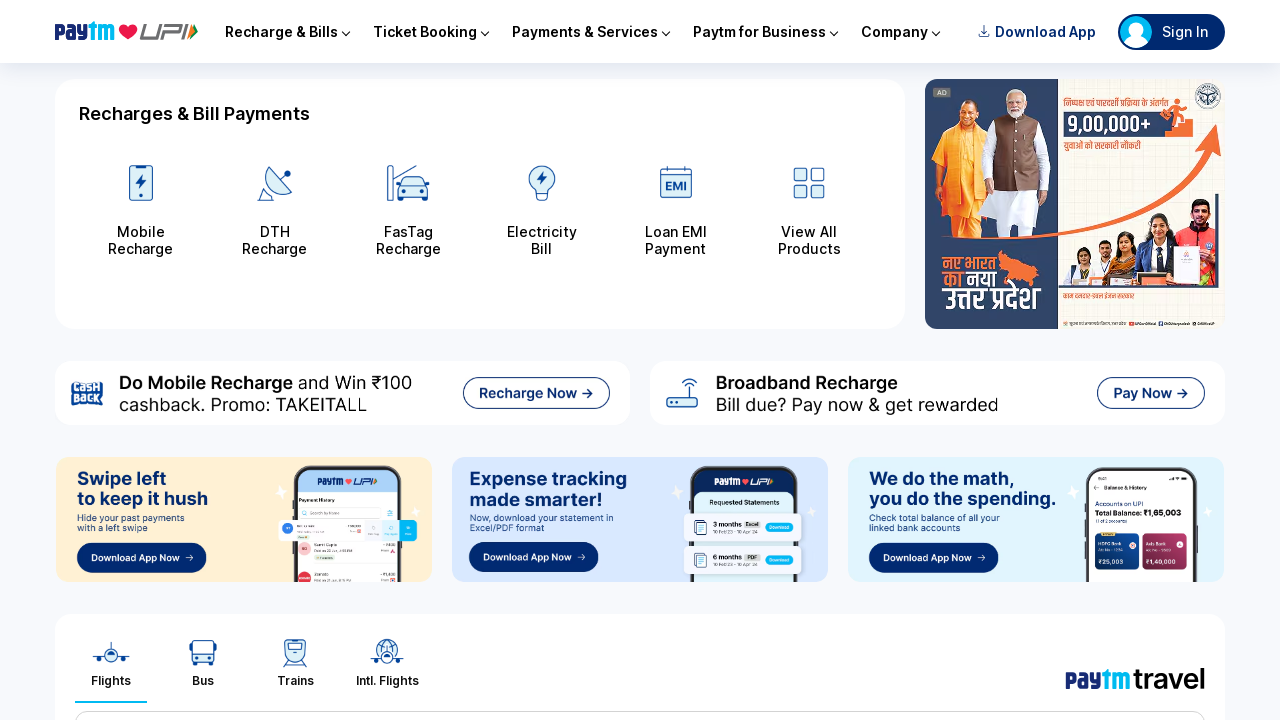

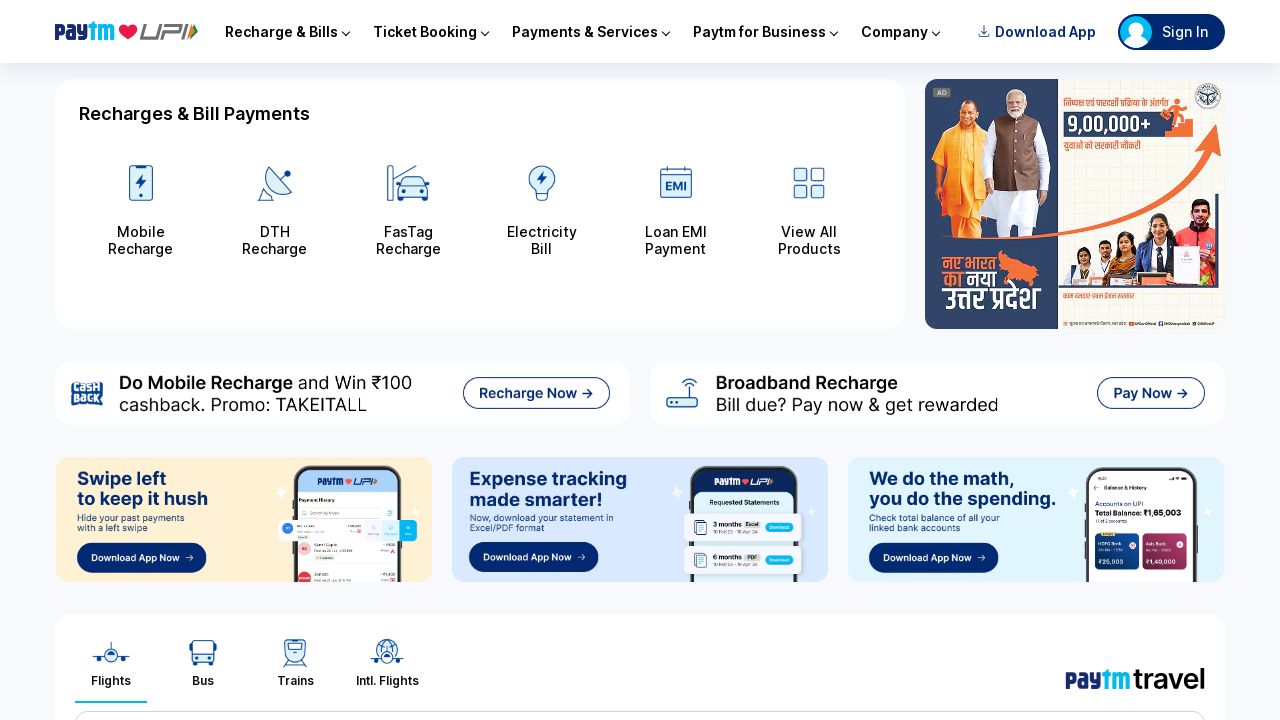